Tests a slow calculator application by setting a delay, performing a calculation (7+8), and verifying the result equals 15

Starting URL: https://bonigarcia.dev/selenium-webdriver-java/slow-calculator.html

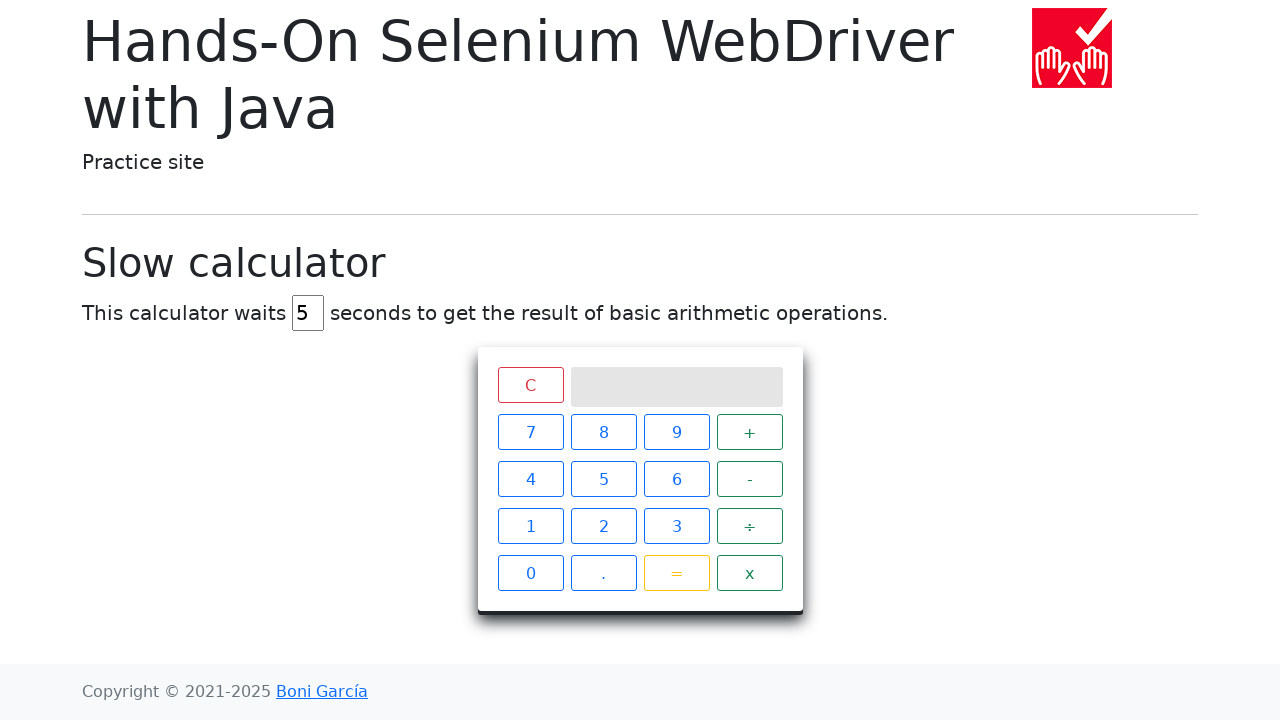

Cleared the delay input field on #delay
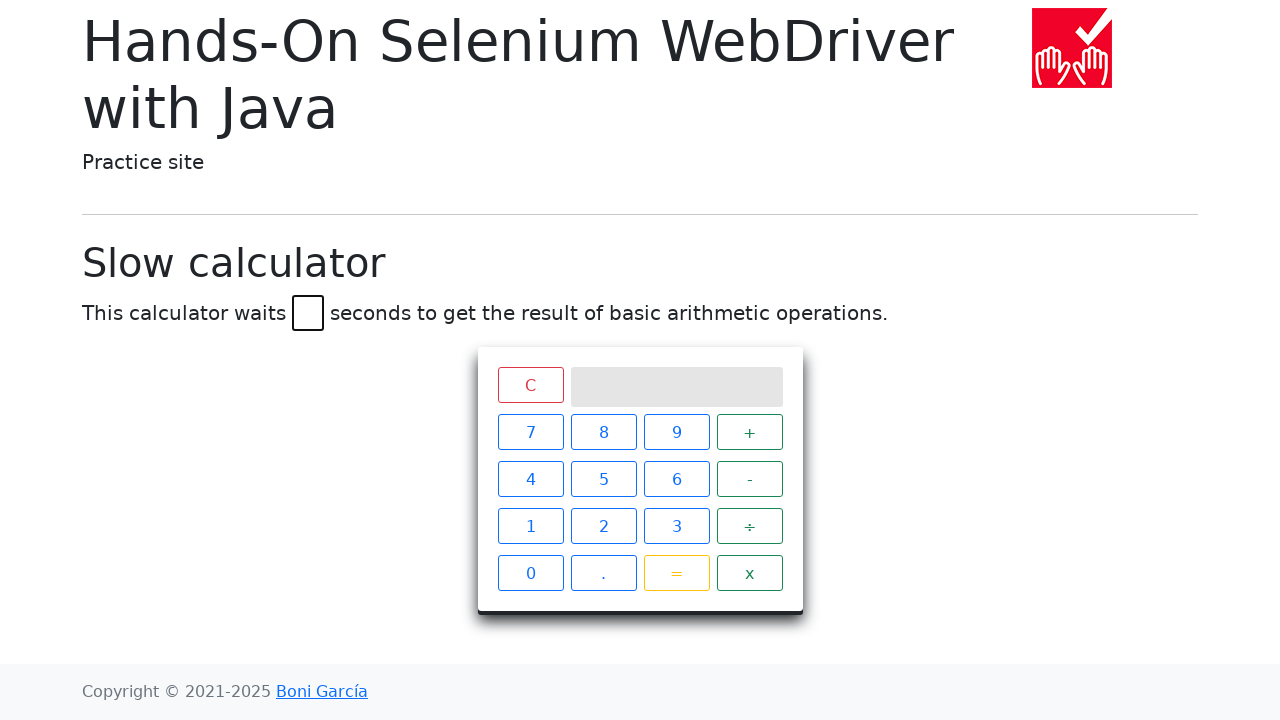

Set delay to 45 seconds on #delay
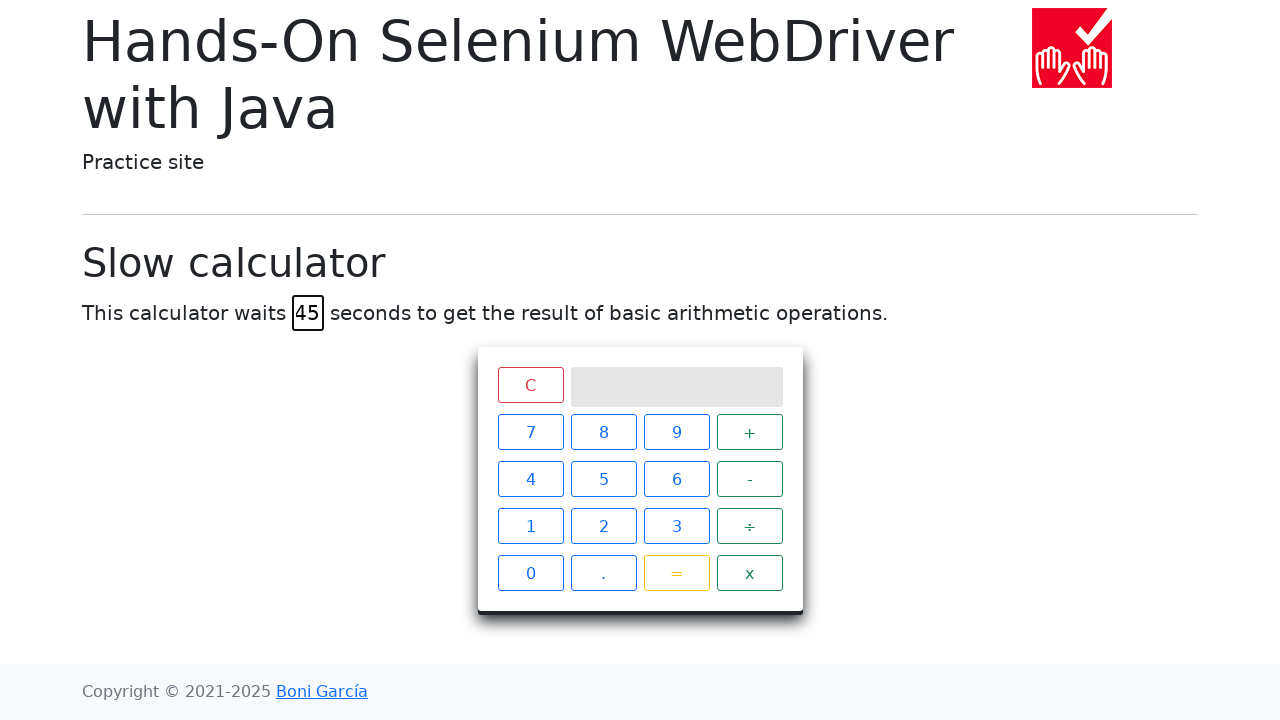

Clicked number 7 at (530, 432) on span:has-text('7')
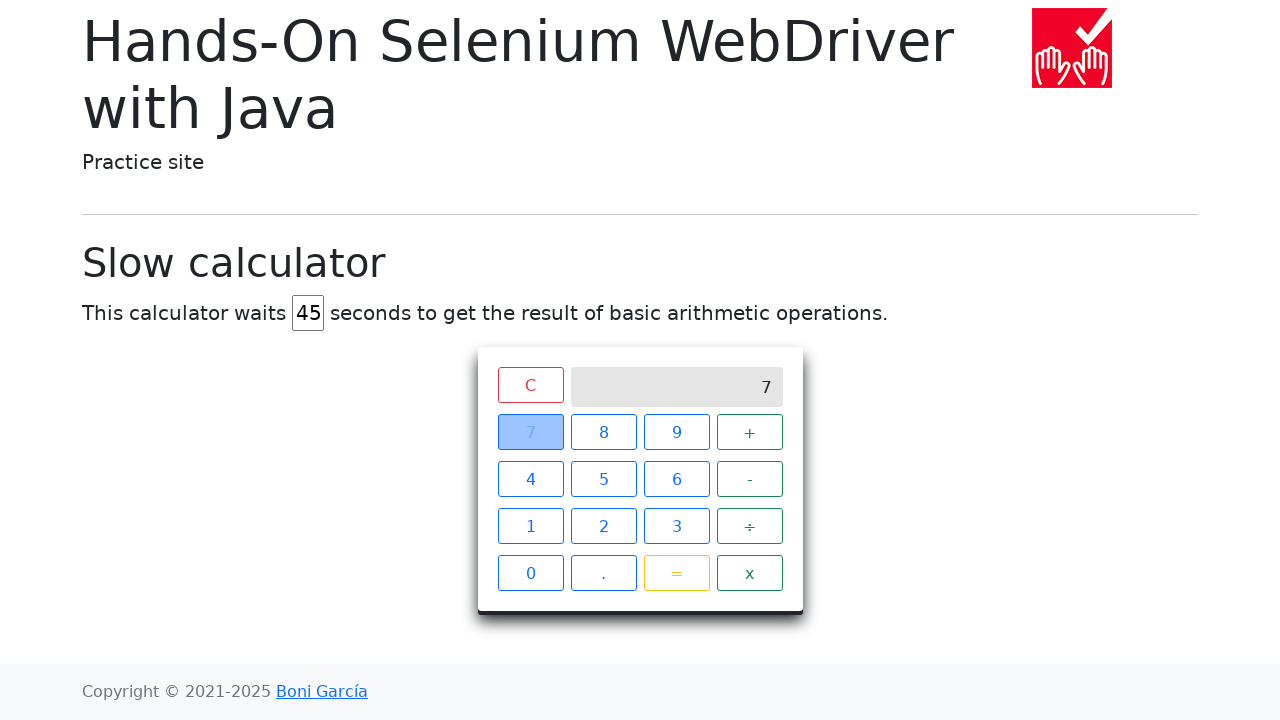

Clicked plus operator at (750, 432) on span:has-text('+')
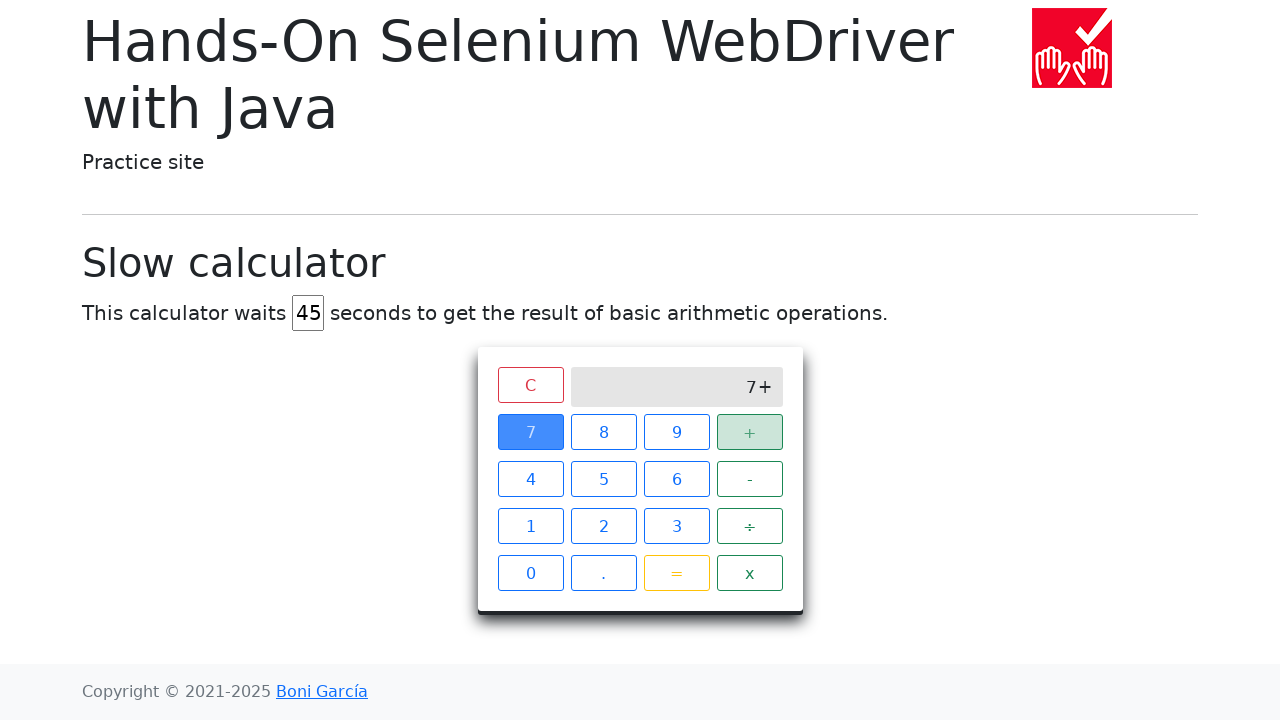

Clicked number 8 at (604, 432) on span:has-text('8')
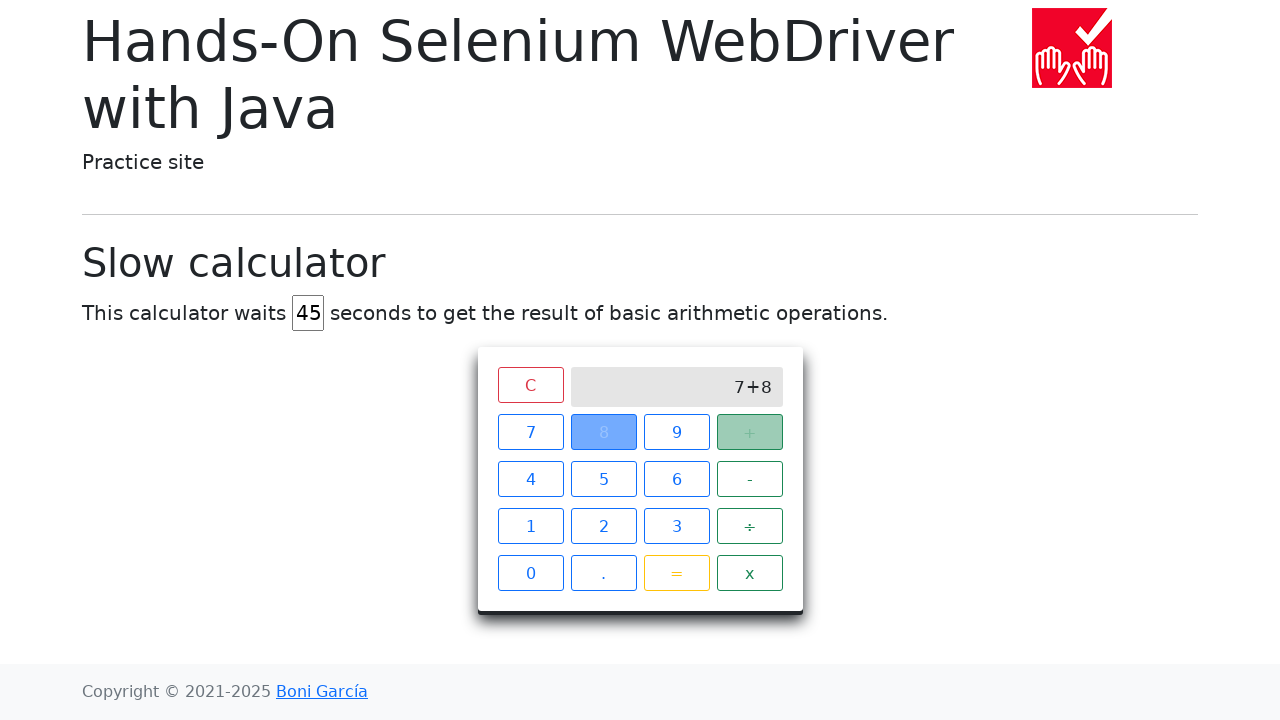

Clicked equals button to perform calculation at (676, 573) on span:has-text('=')
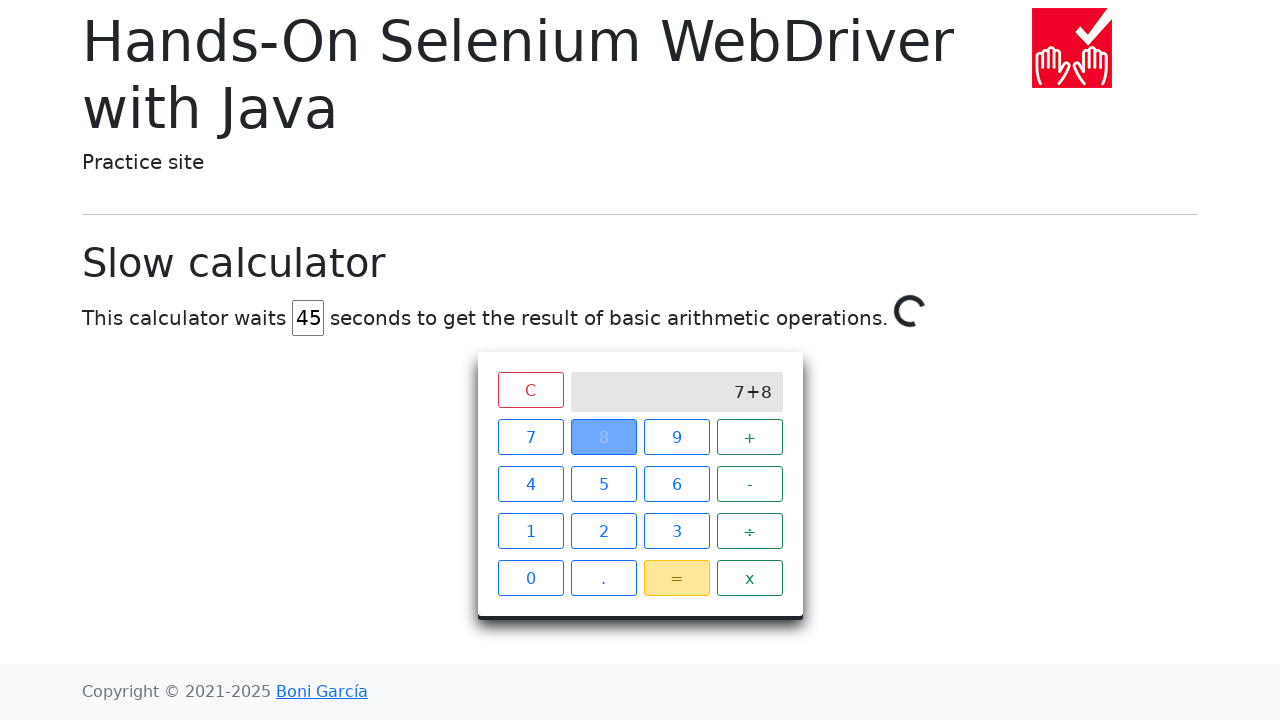

Calculation completed and result '15' appeared on screen
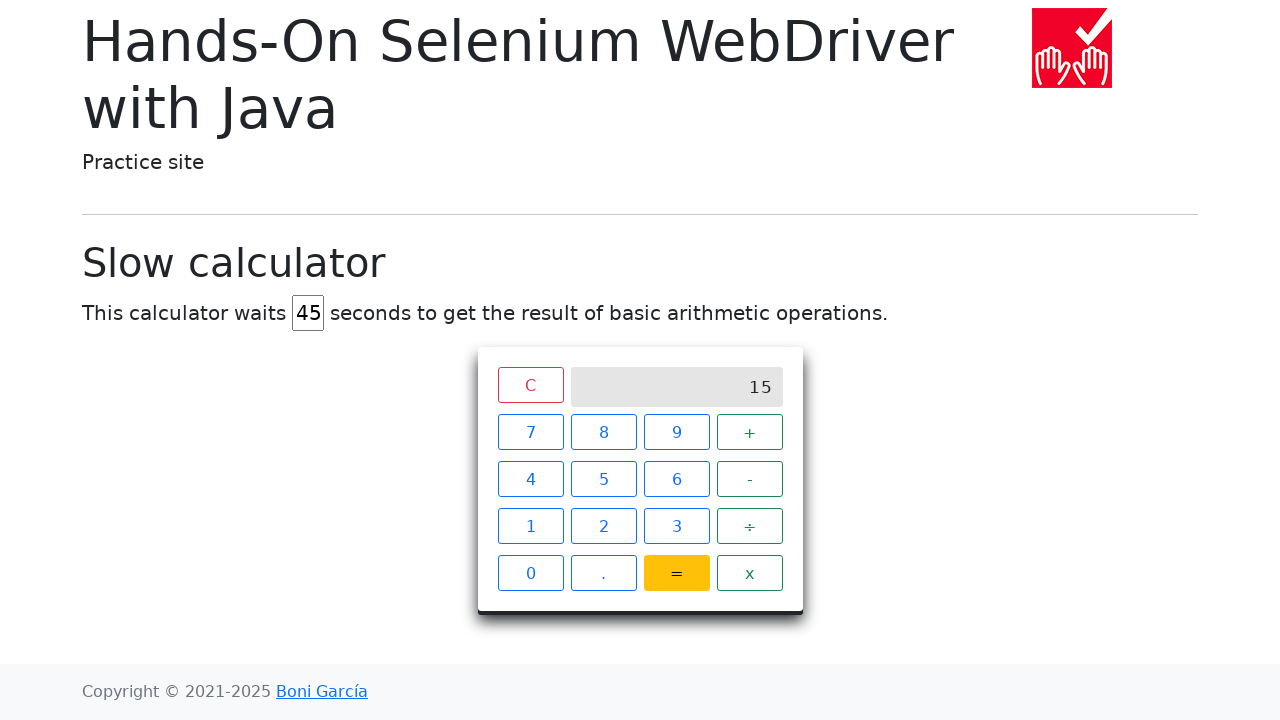

Verified that the calculation result equals 15
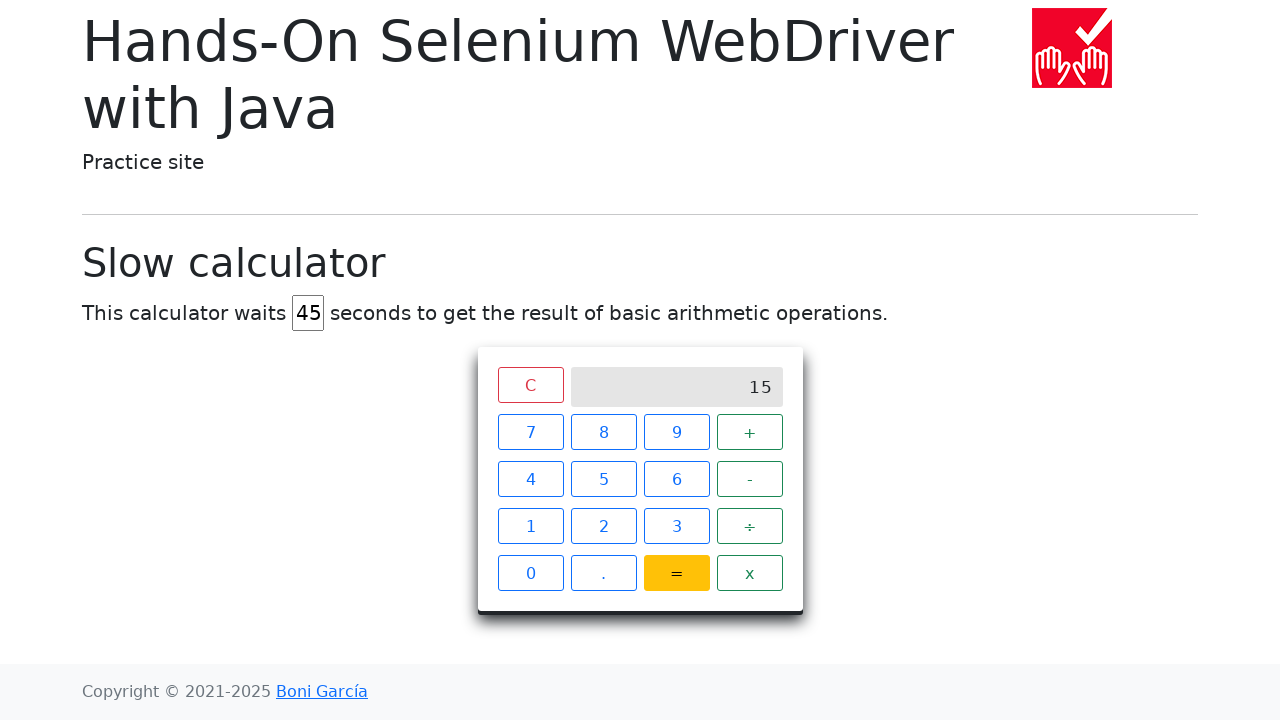

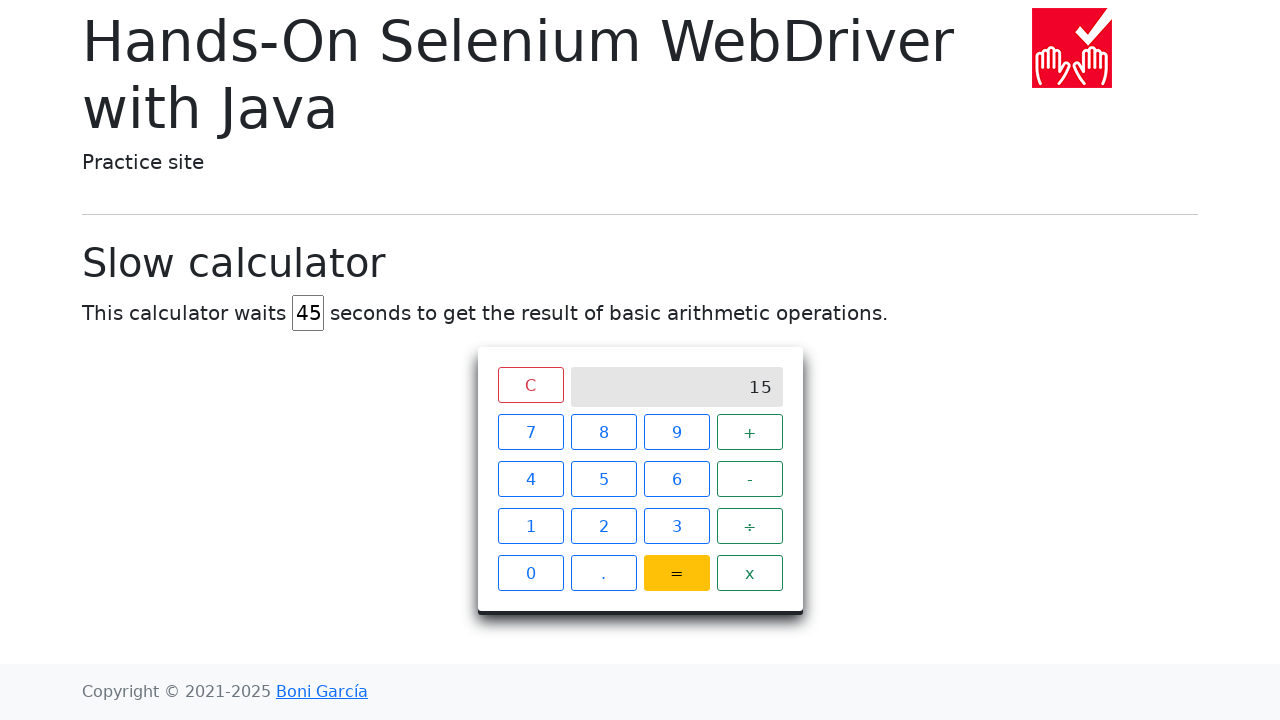